Tests that the Star Wars main page has the correct title containing "The Official Star Wars Website"

Starting URL: https://www.starwars.com

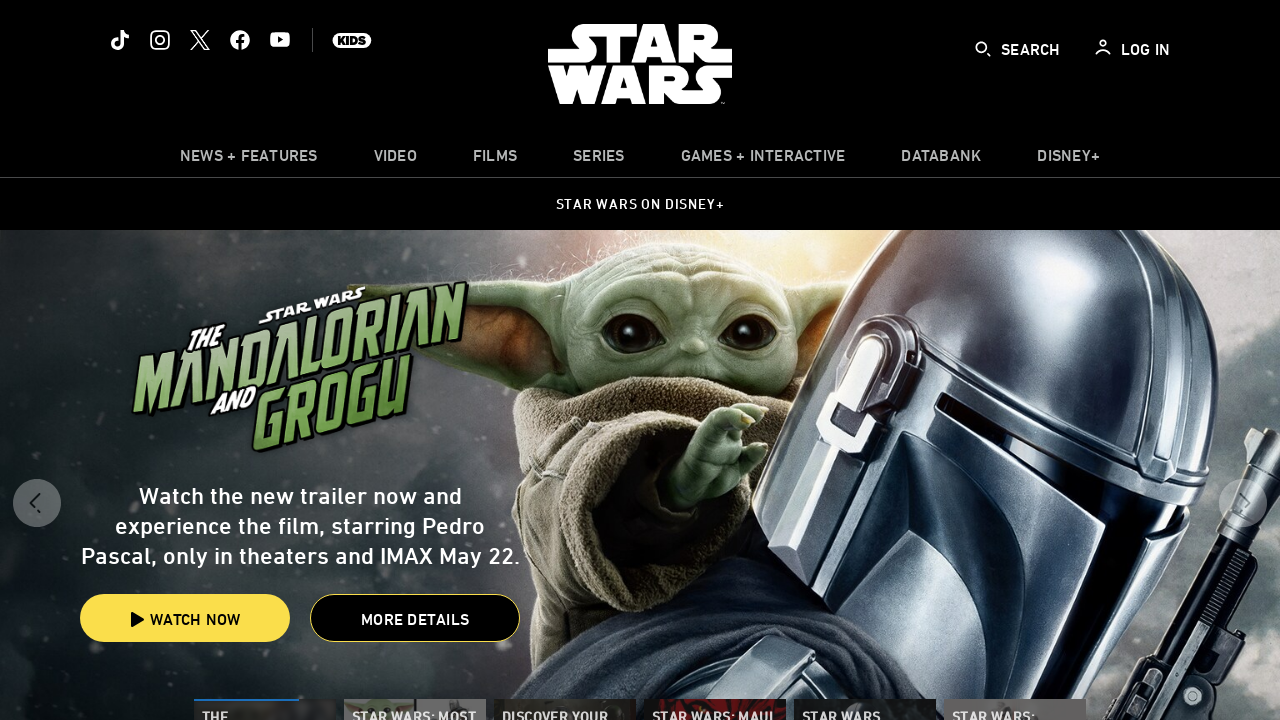

Waited for page DOM content to load
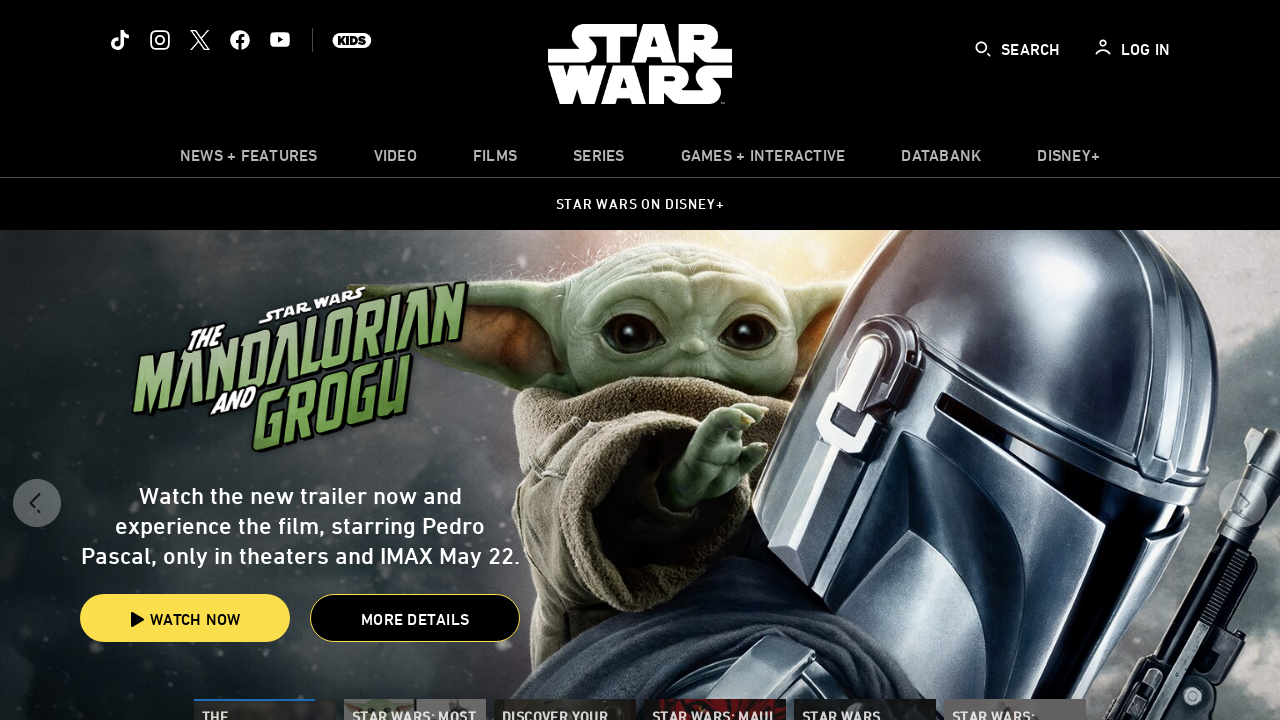

Retrieved page title: StarWars.com | The Official Star Wars Website
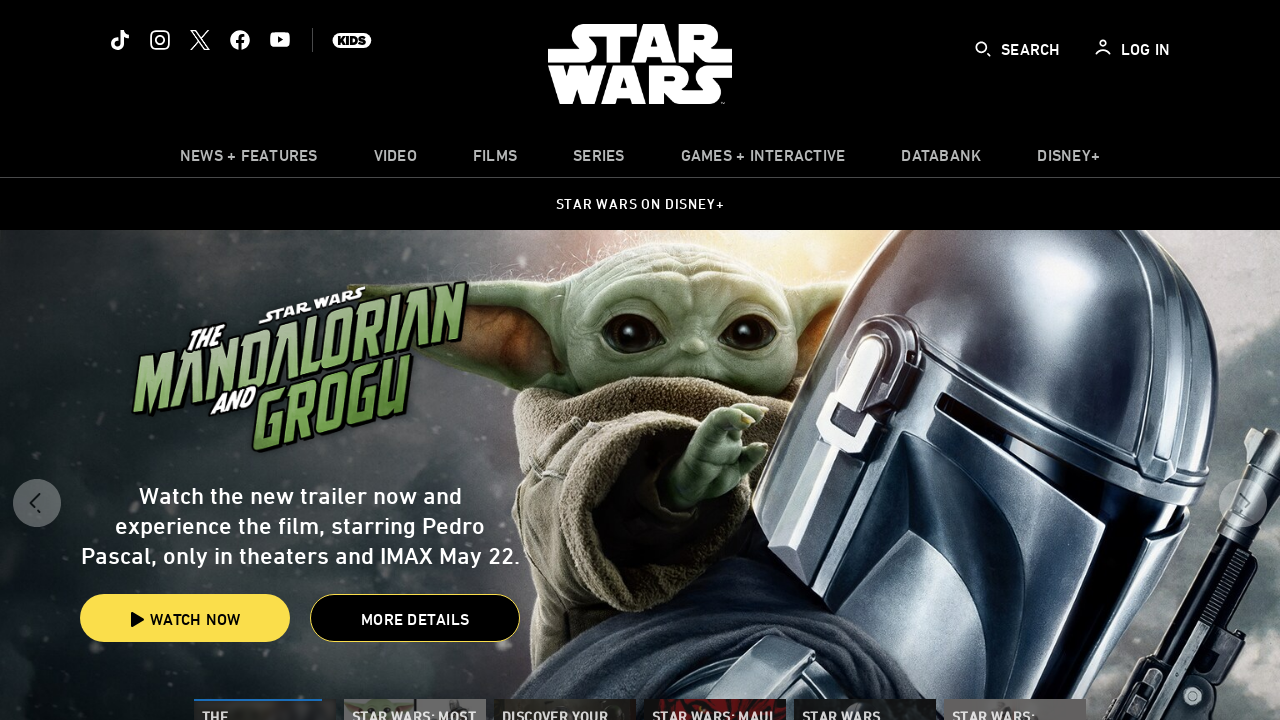

Verified page title contains 'Star Wars'
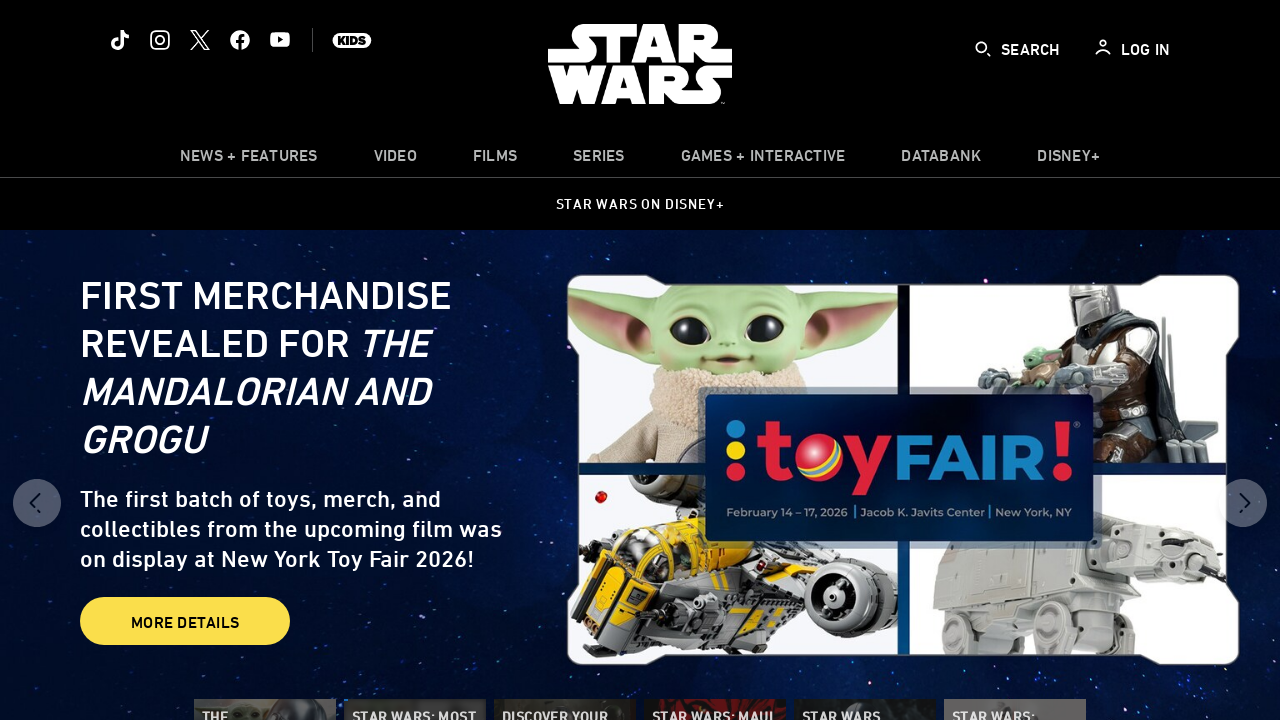

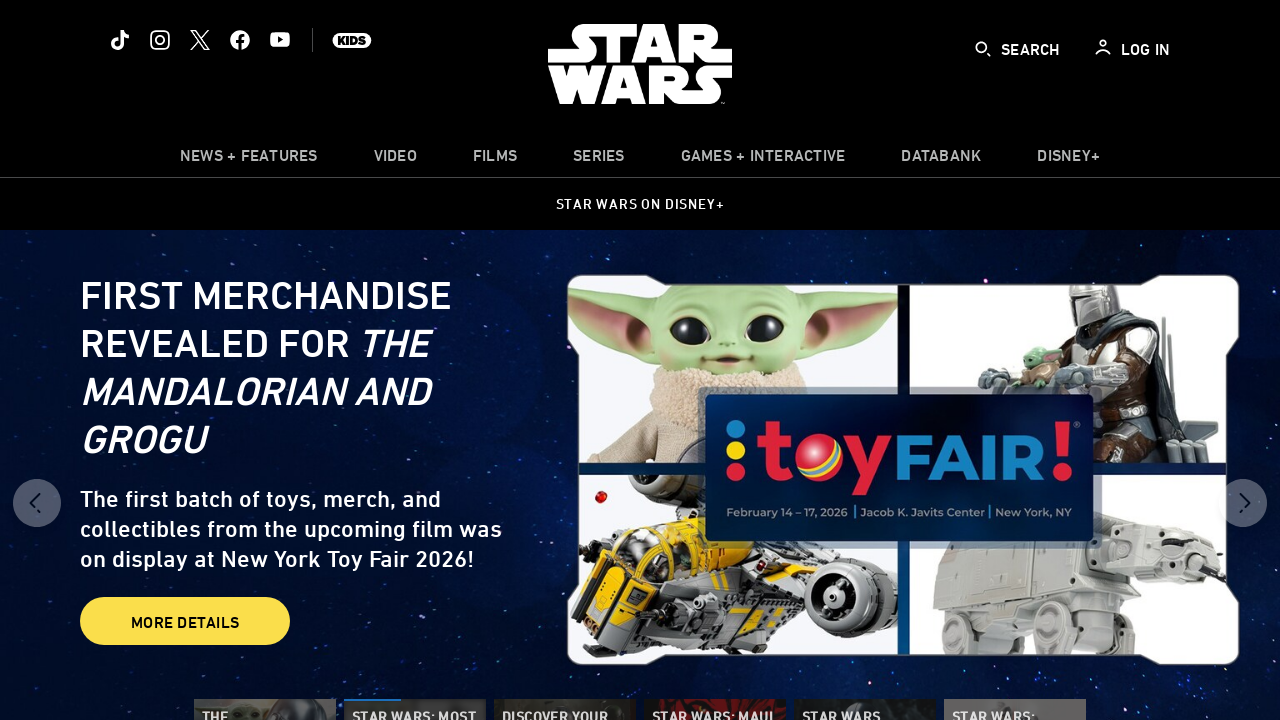